Tests JavaScript simple alert by clicking the Simple Alert button, switching to the alert, reading its text, and accepting it.

Starting URL: https://v1.training-support.net/selenium/javascript-alerts

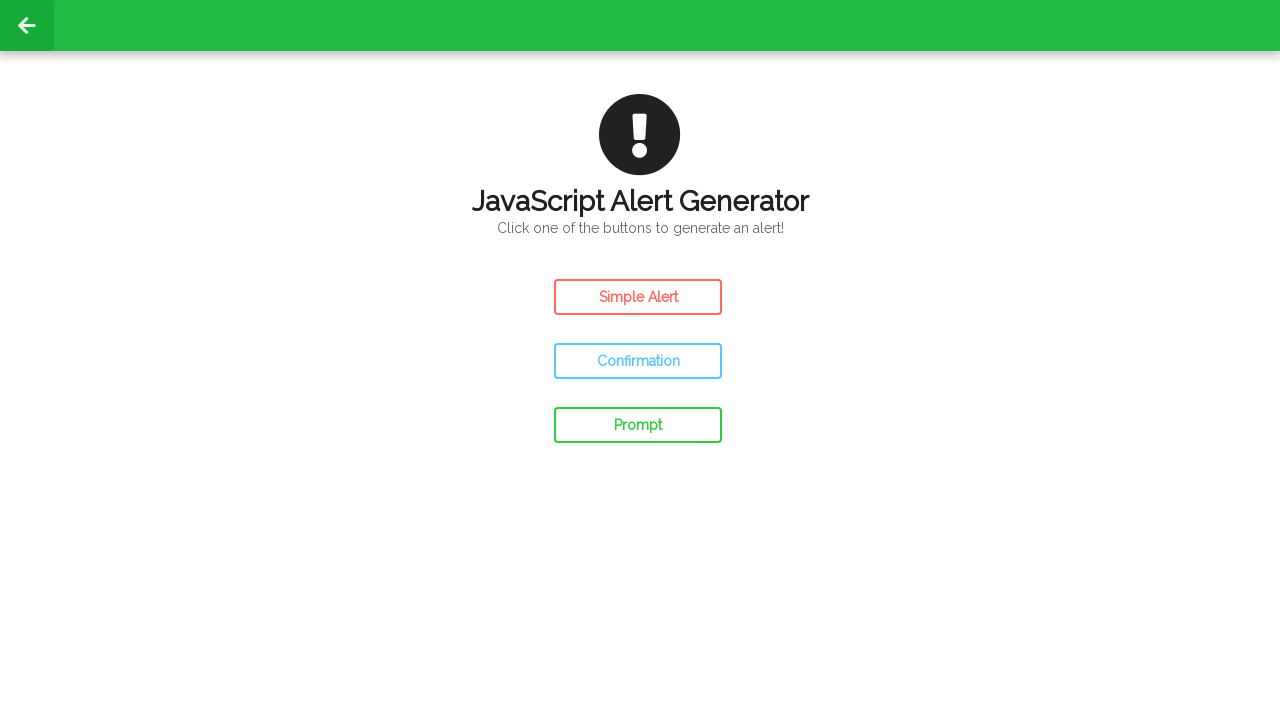

Navigated to JavaScript alerts training page
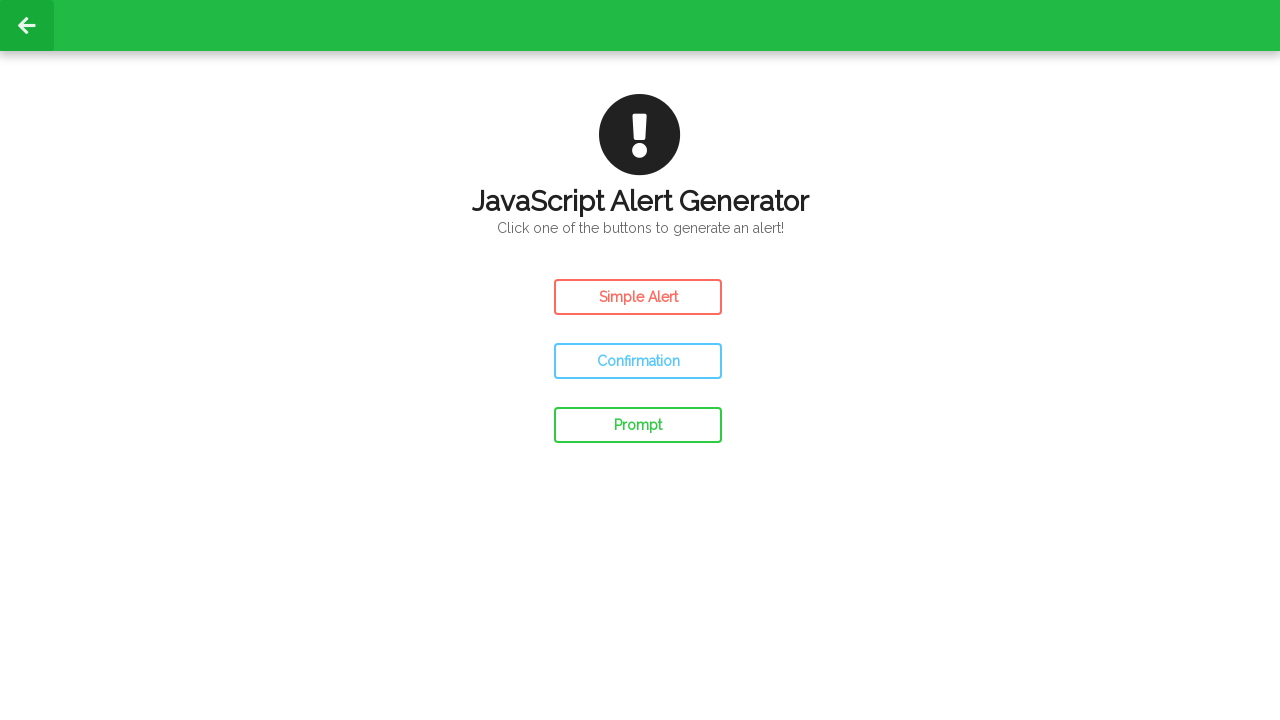

Clicked Simple Alert button at (638, 297) on #simple
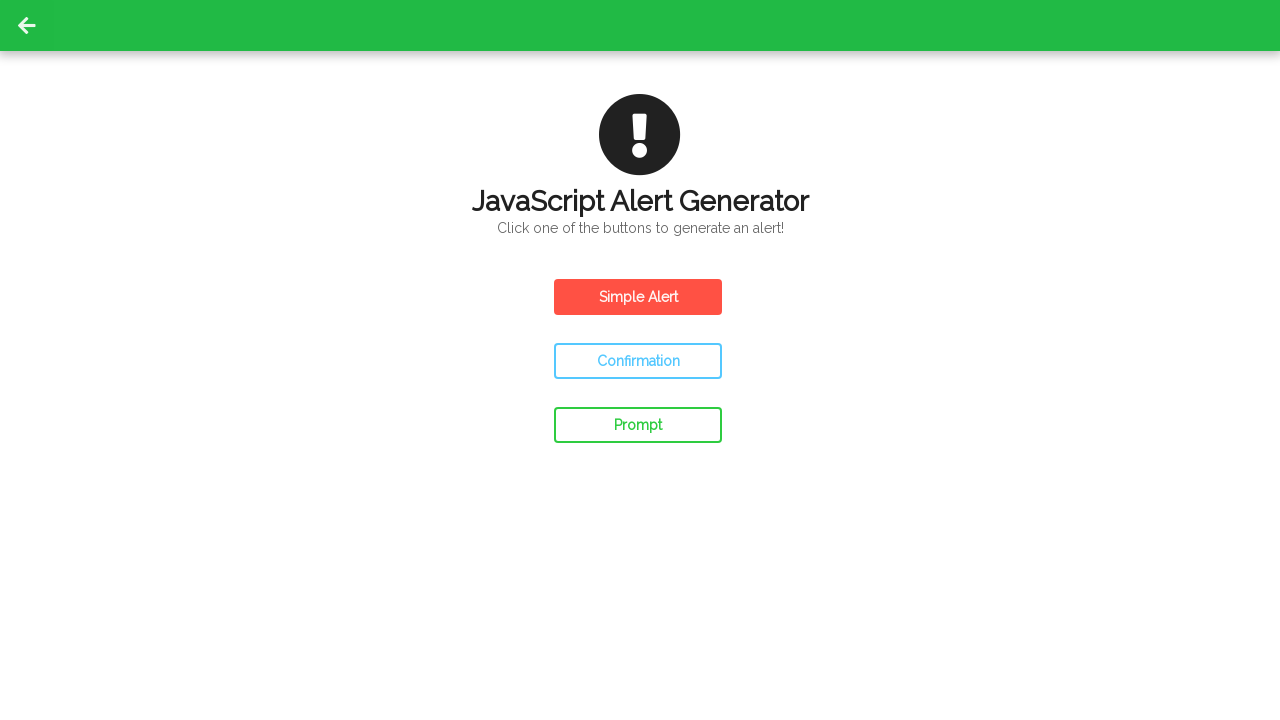

Set up dialog handler to accept alert
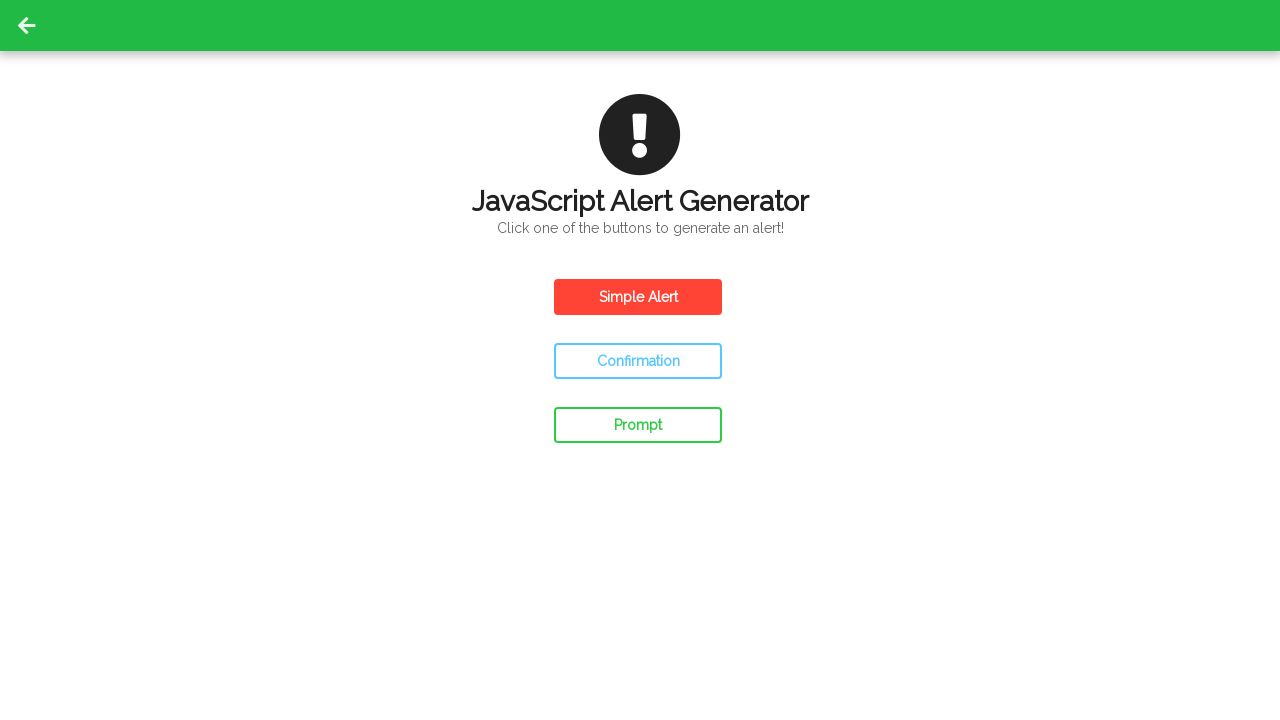

Waited for alert to be processed
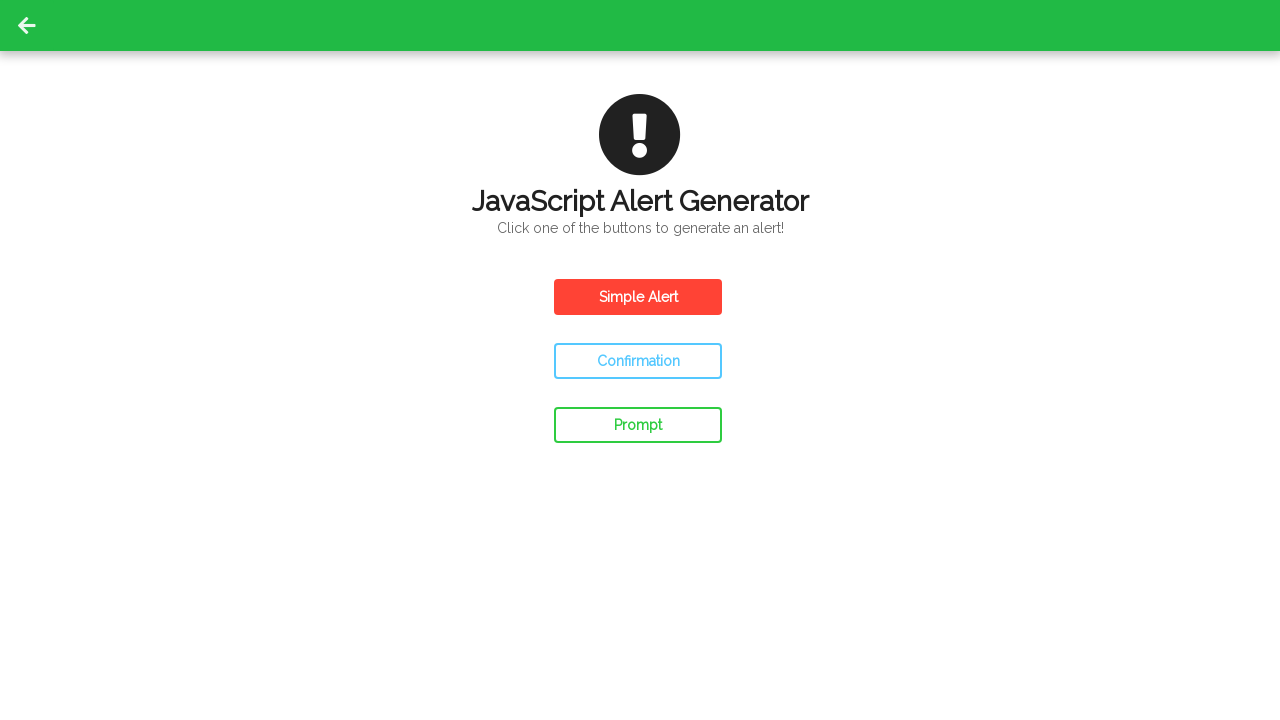

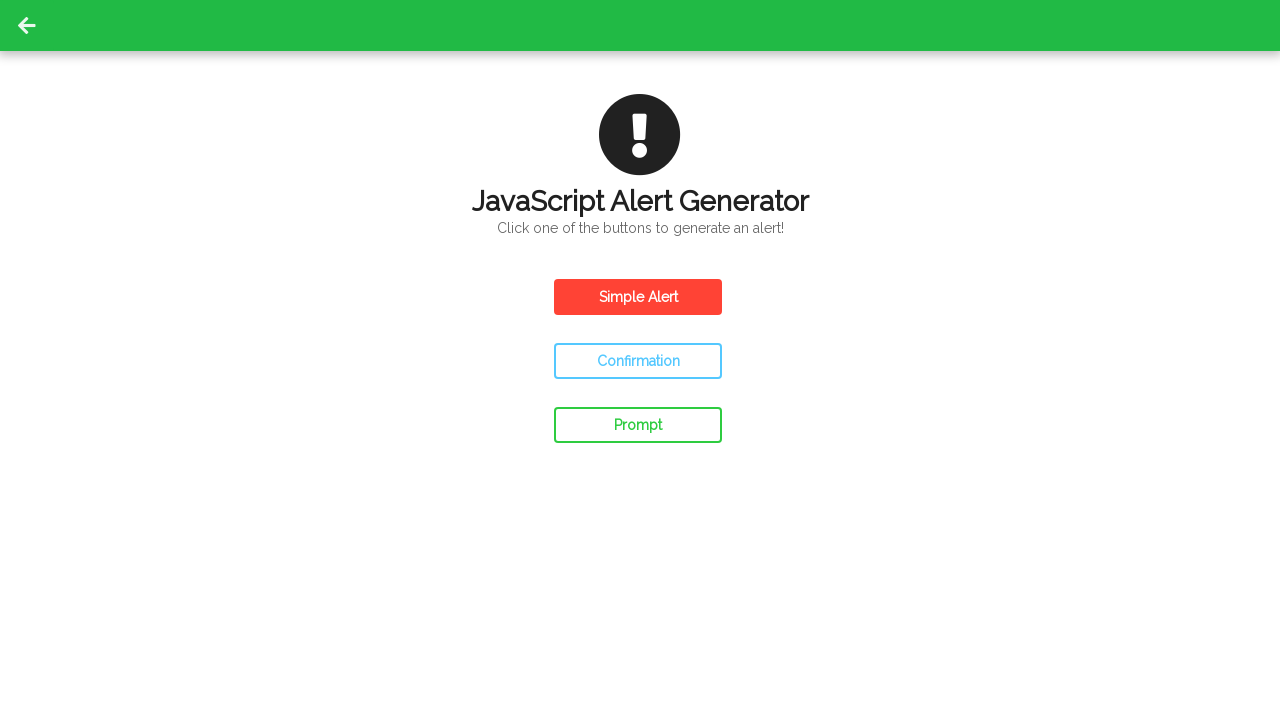